Tests progress bar functionality by starting and stopping the progress animation

Starting URL: https://demoqa.com/progress-bar

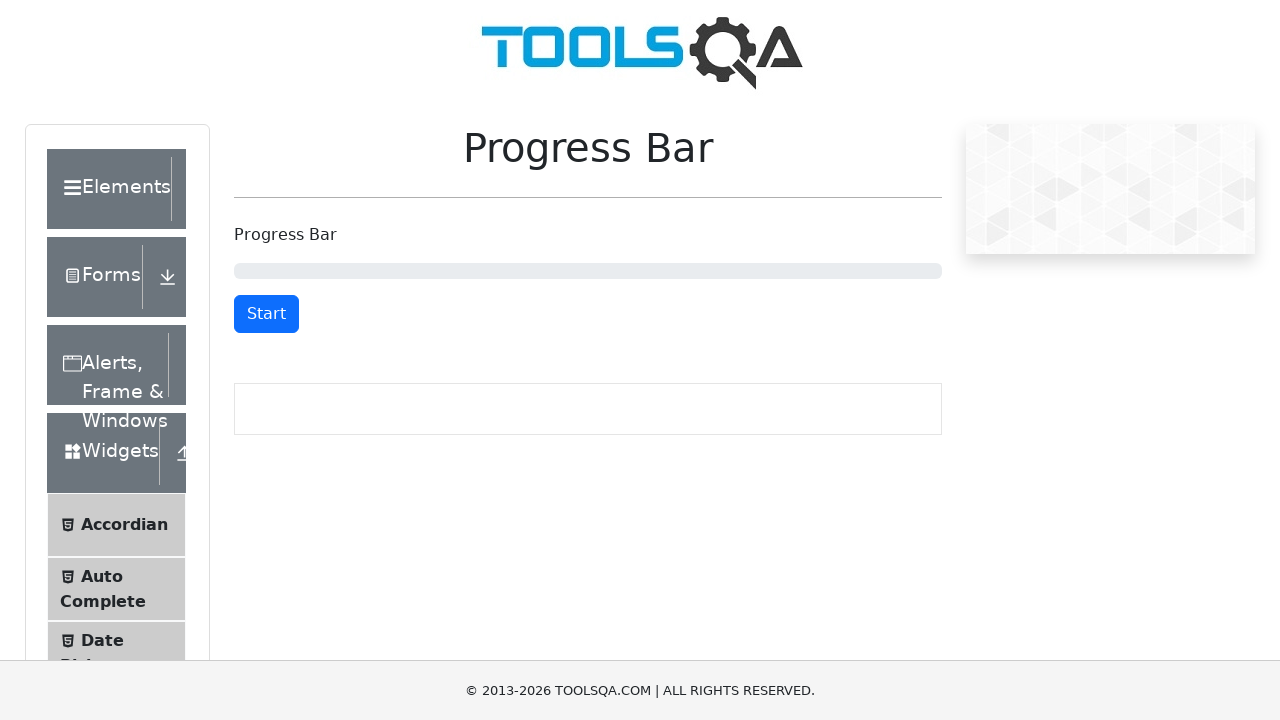

Clicked Start button to begin progress animation at (266, 314) on #startStopButton
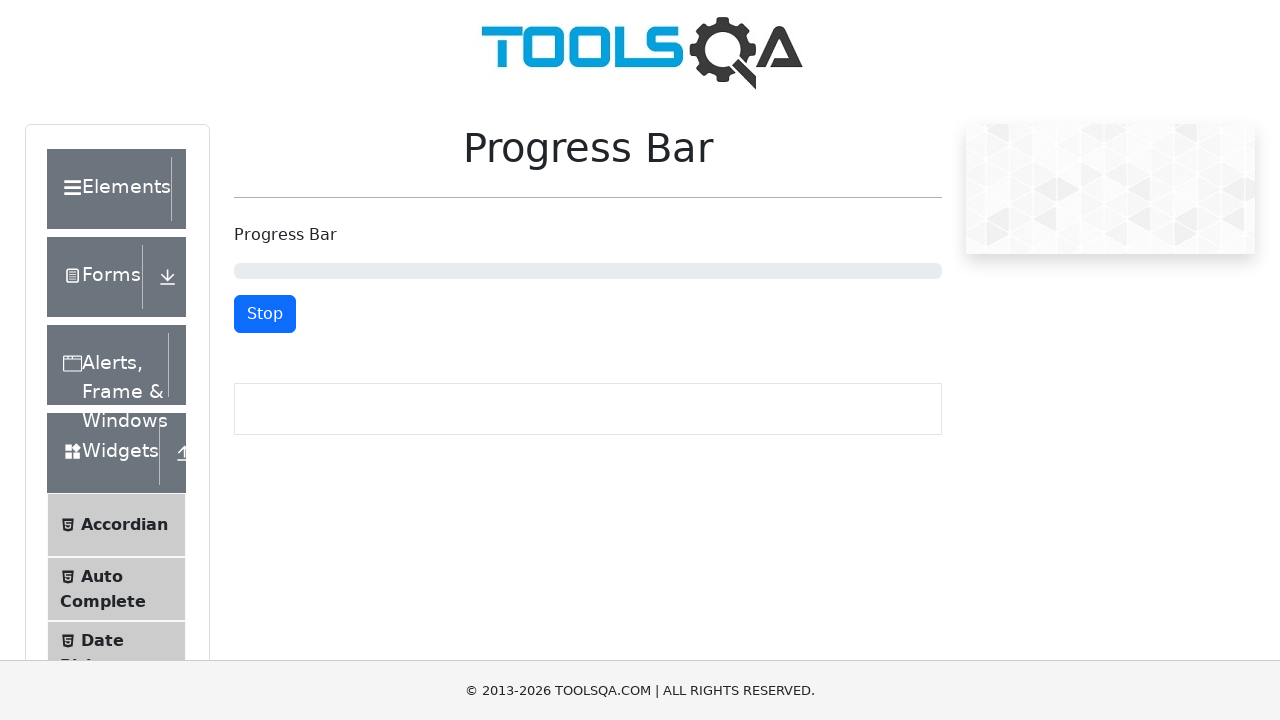

Waited 1.5 seconds for progress to advance
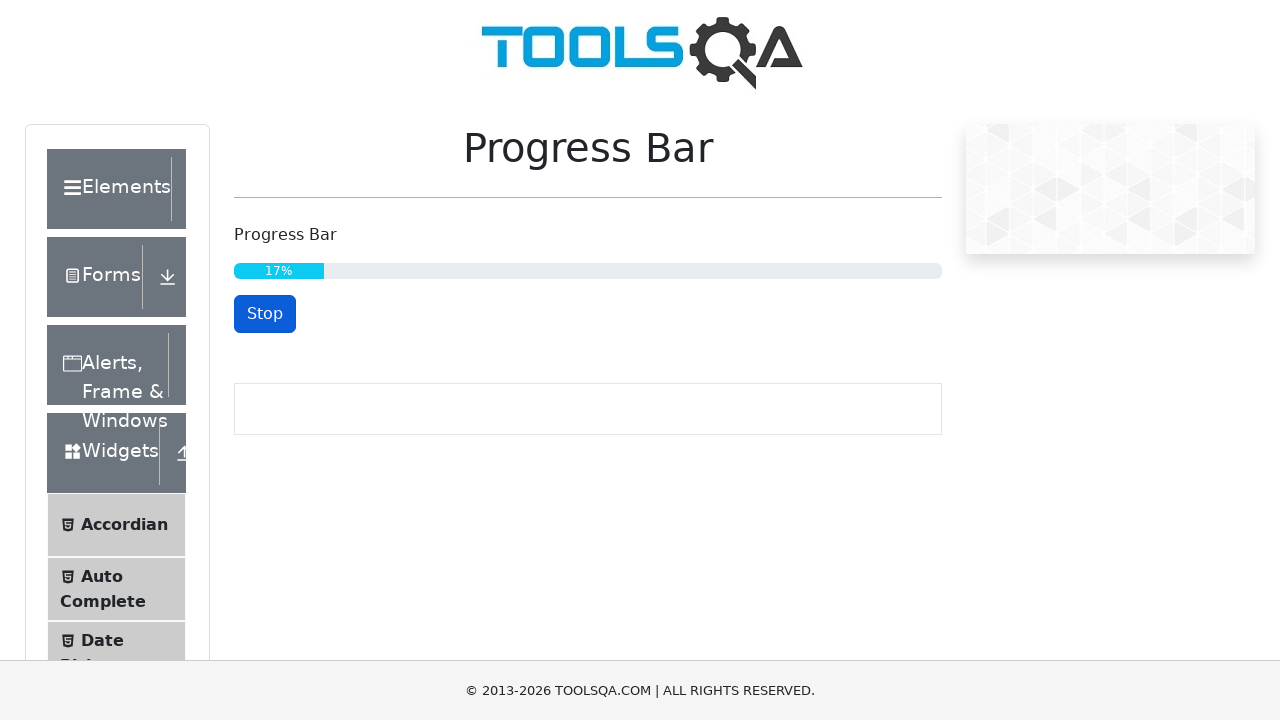

Clicked Stop button to pause progress animation at (265, 314) on #startStopButton
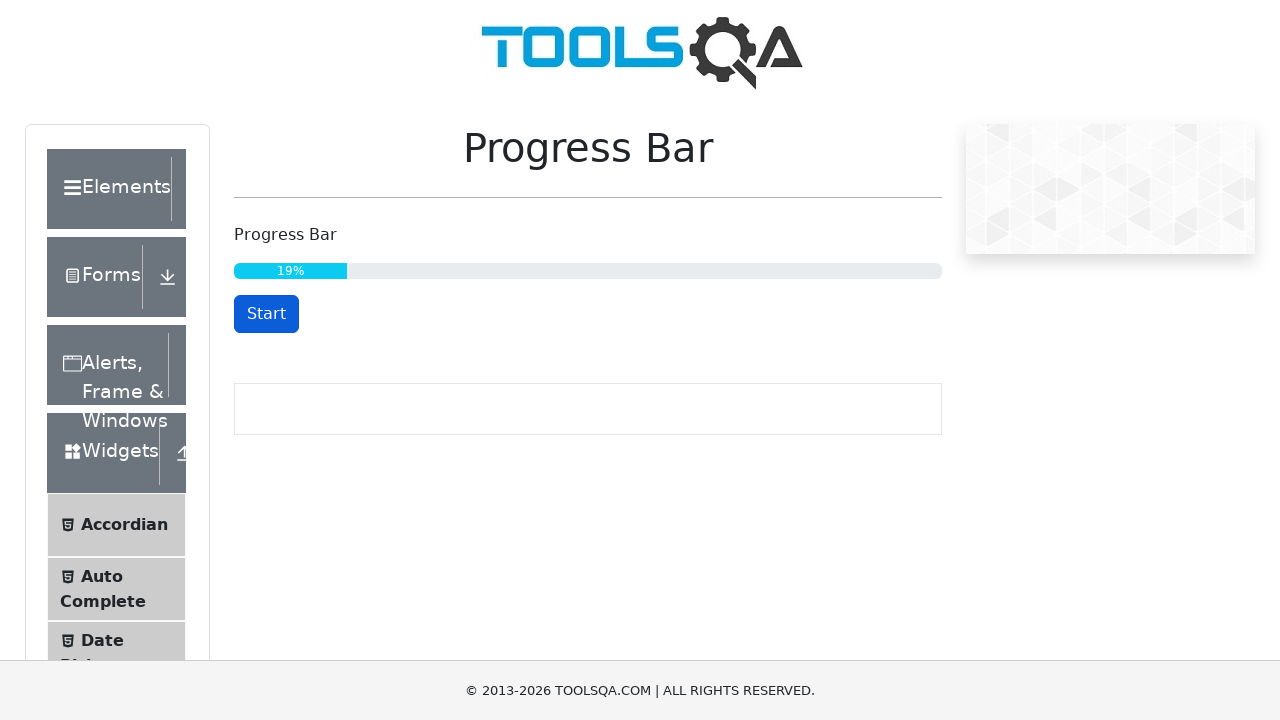

Progress bar element is visible and loaded
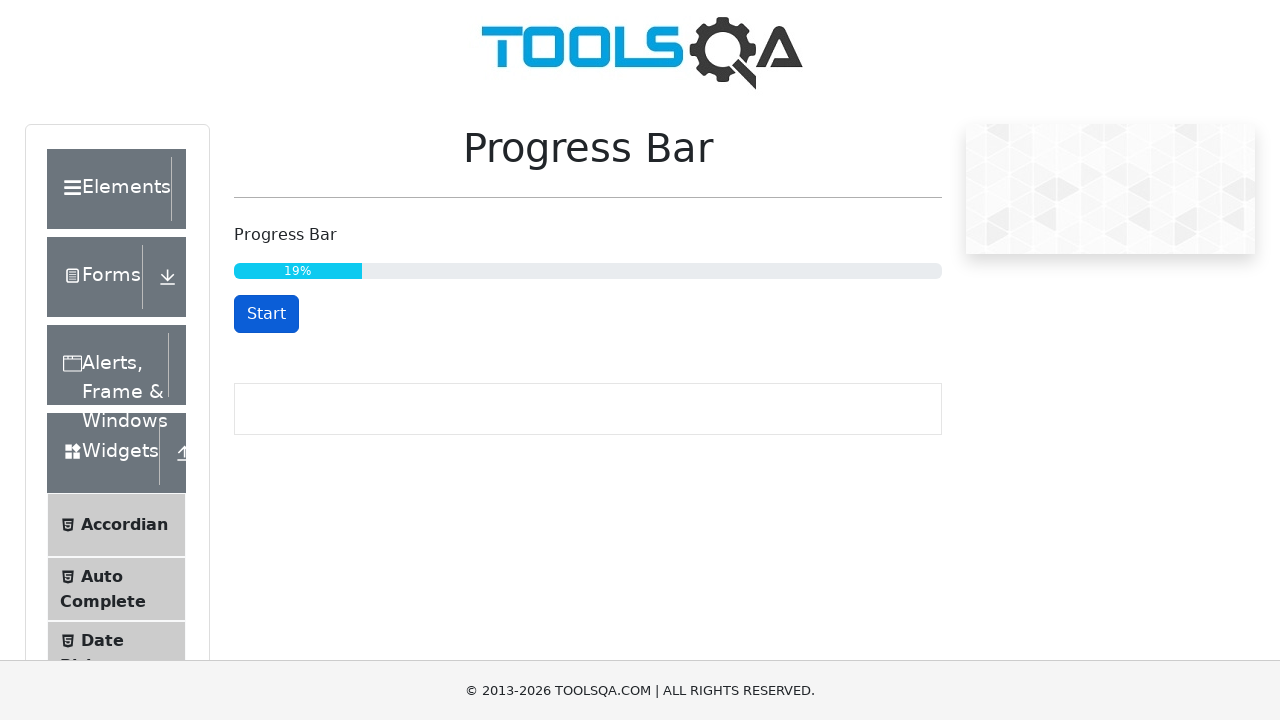

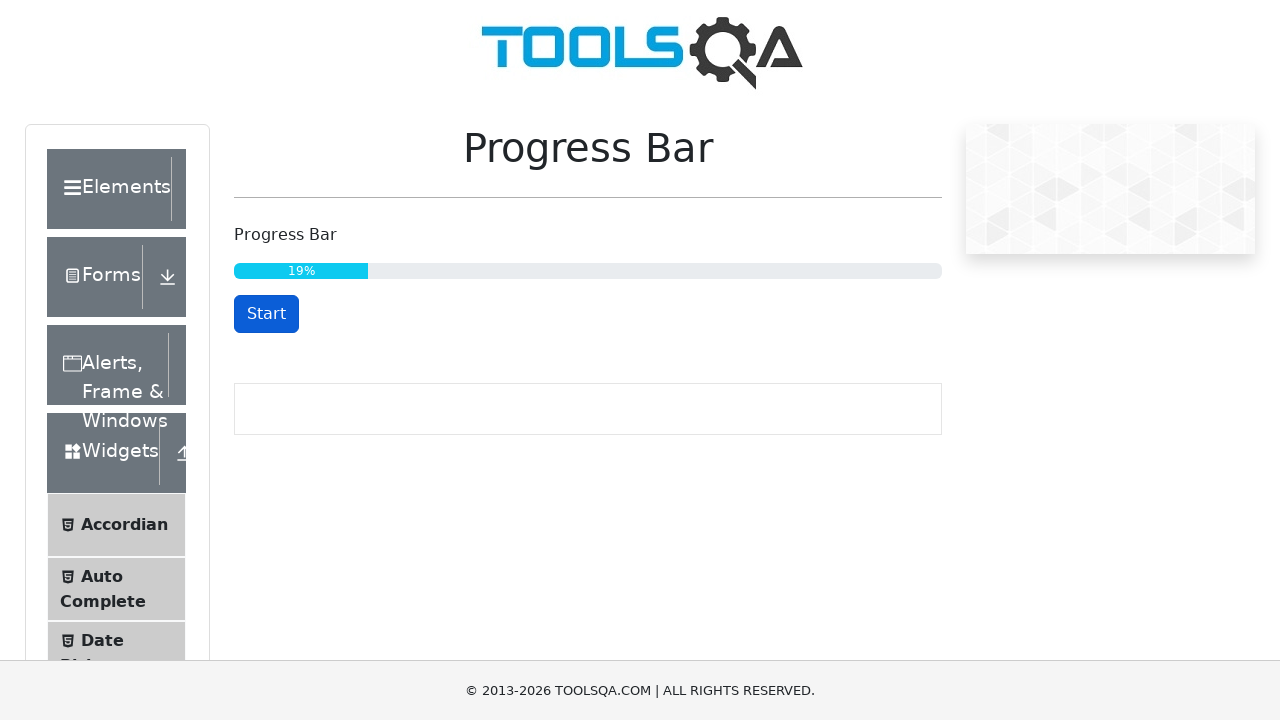